Tests that dynamic content changes on page refresh by comparing content before and after refreshing

Starting URL: https://the-internet.herokuapp.com/dynamic_content

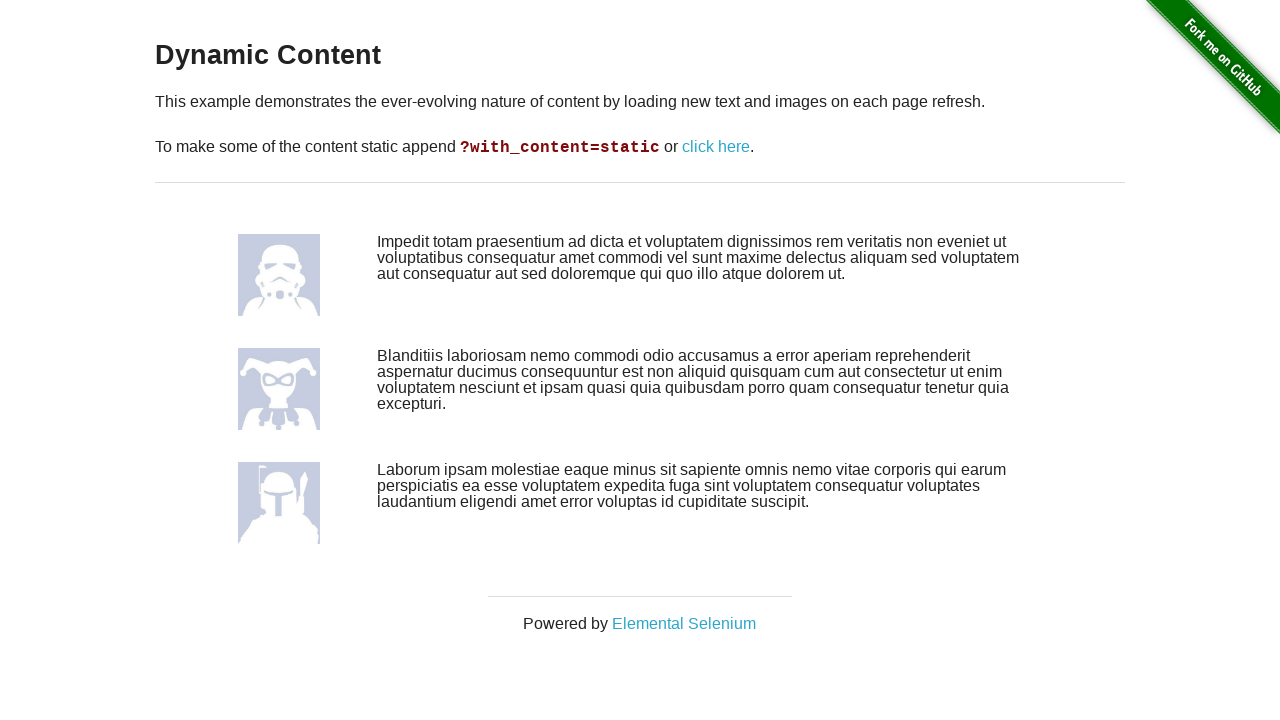

Waited for dynamic content section to load
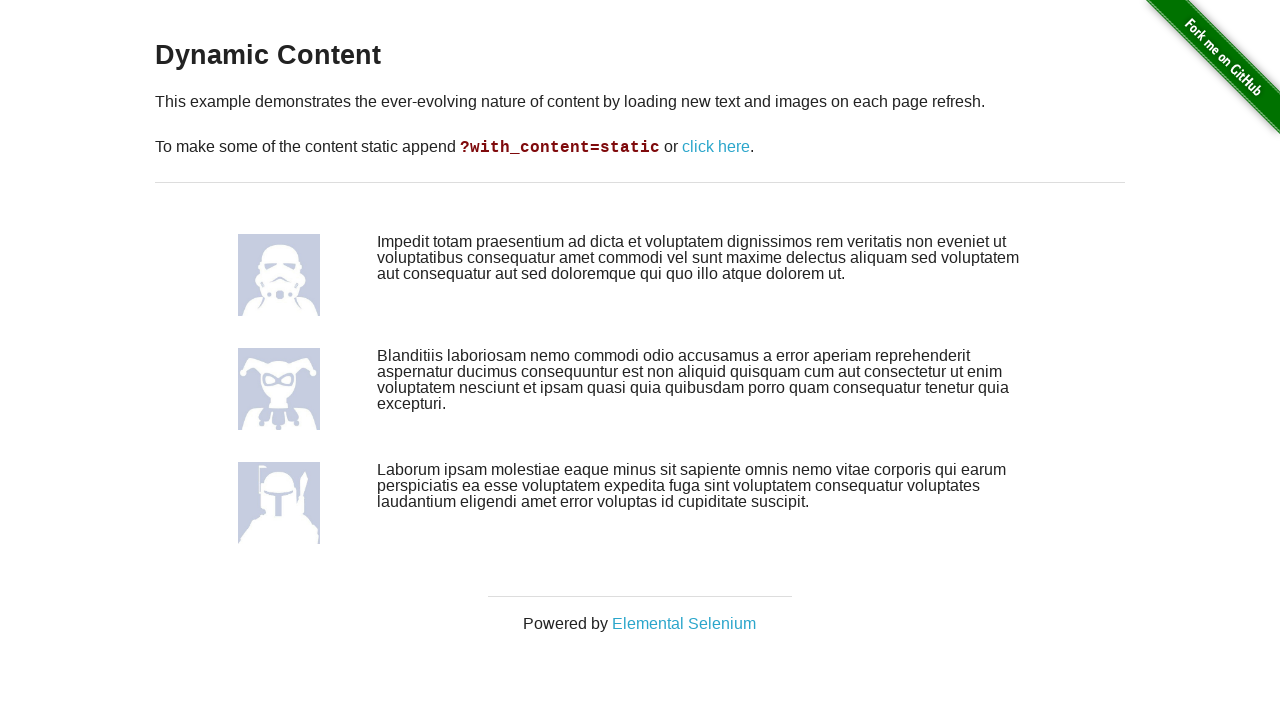

Captured initial dynamic content before refresh
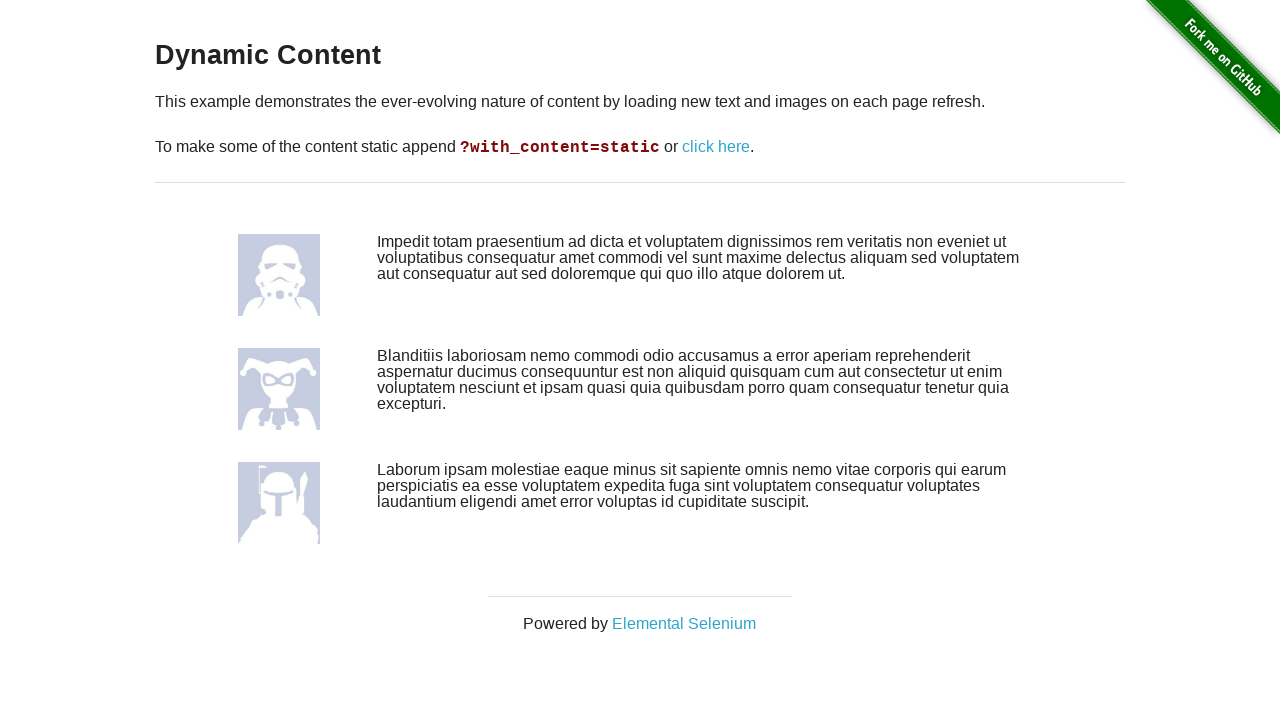

Refreshed page to load new dynamic content
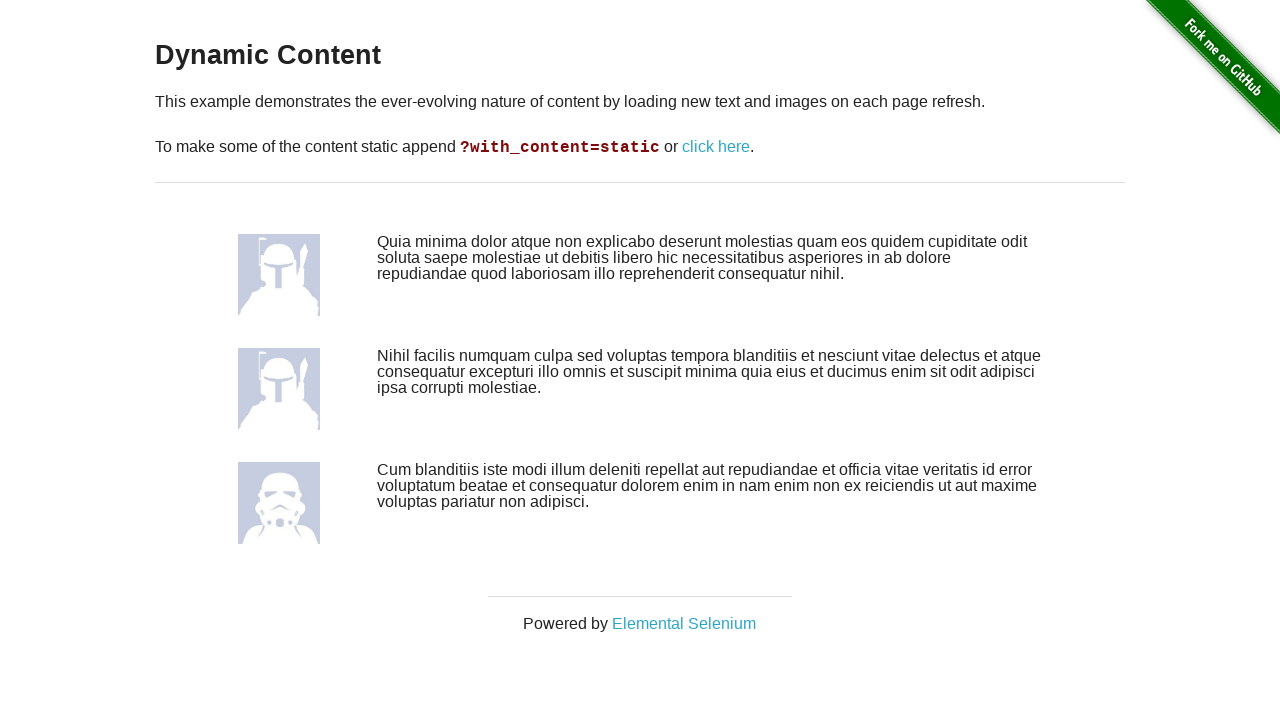

Waited for dynamic content section to load after first refresh
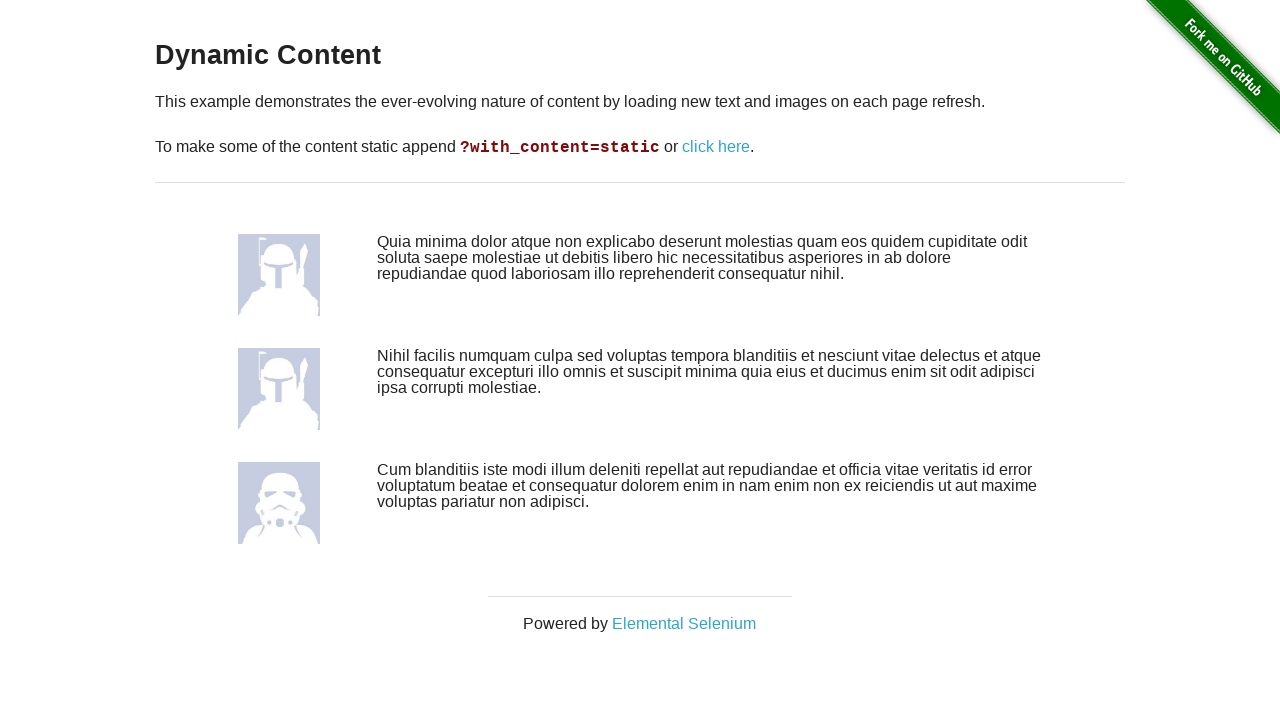

Refreshed page again to verify content continues to change
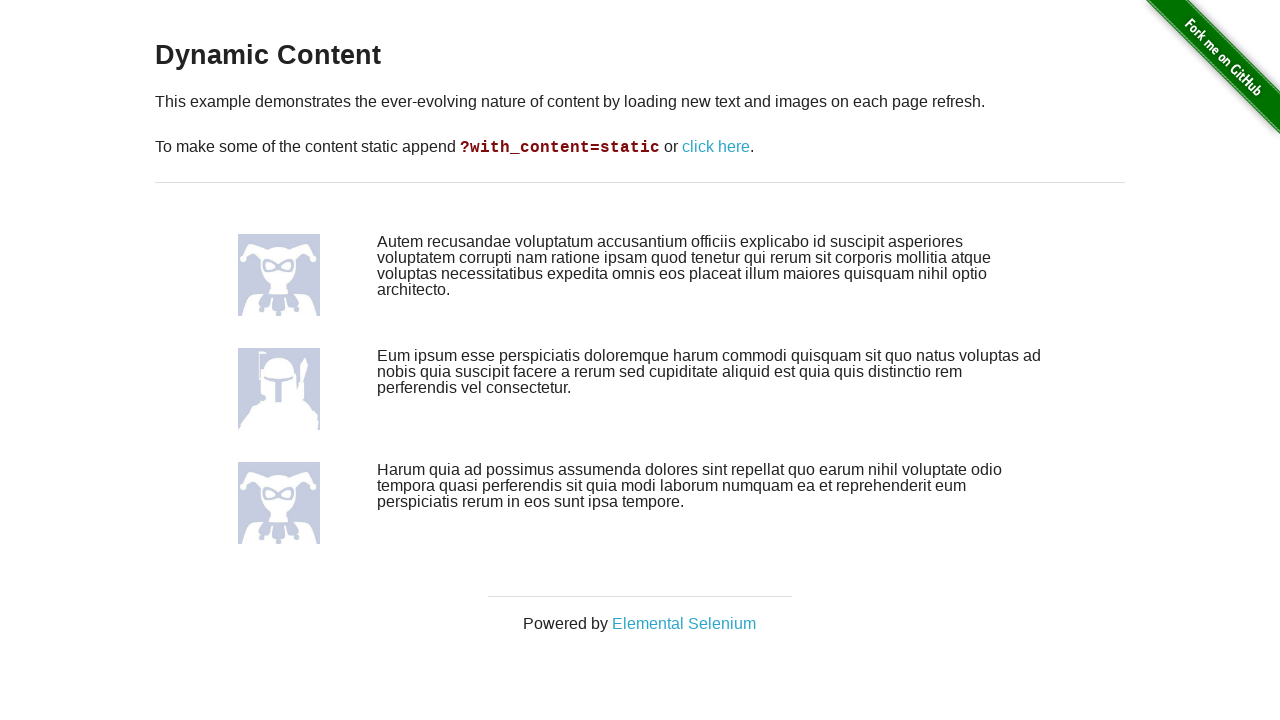

Waited for dynamic content section to load after second refresh
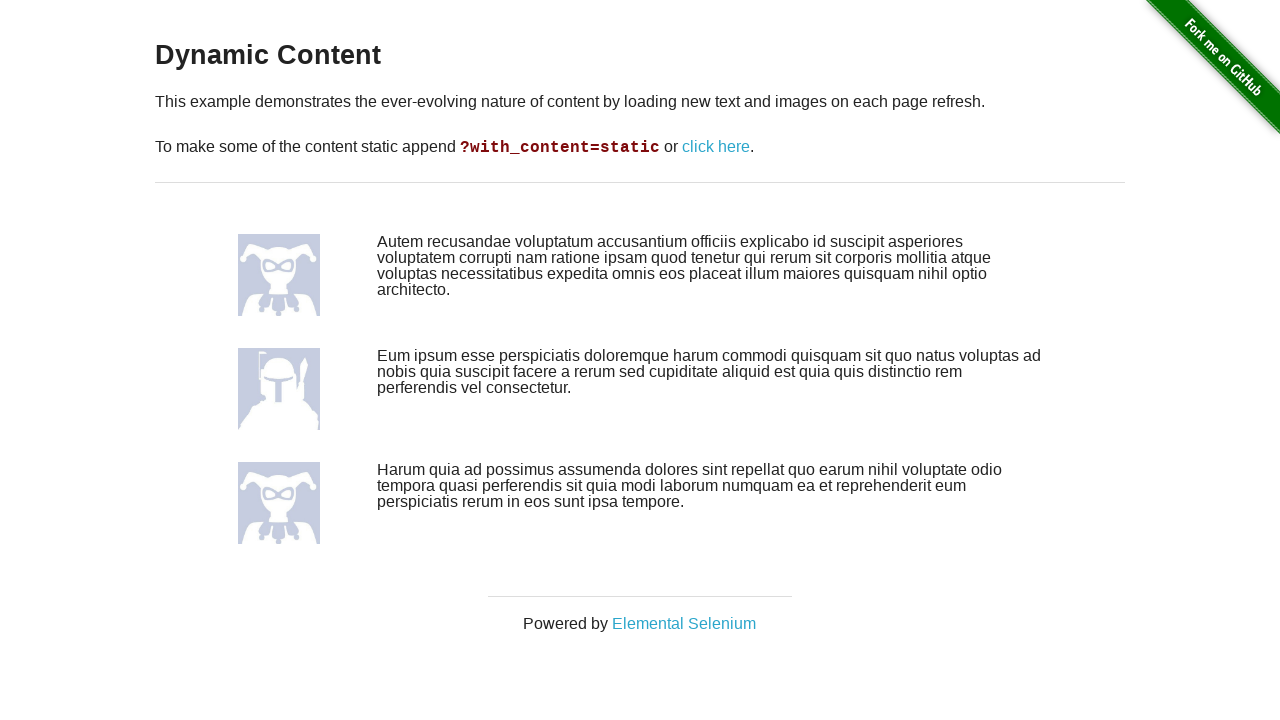

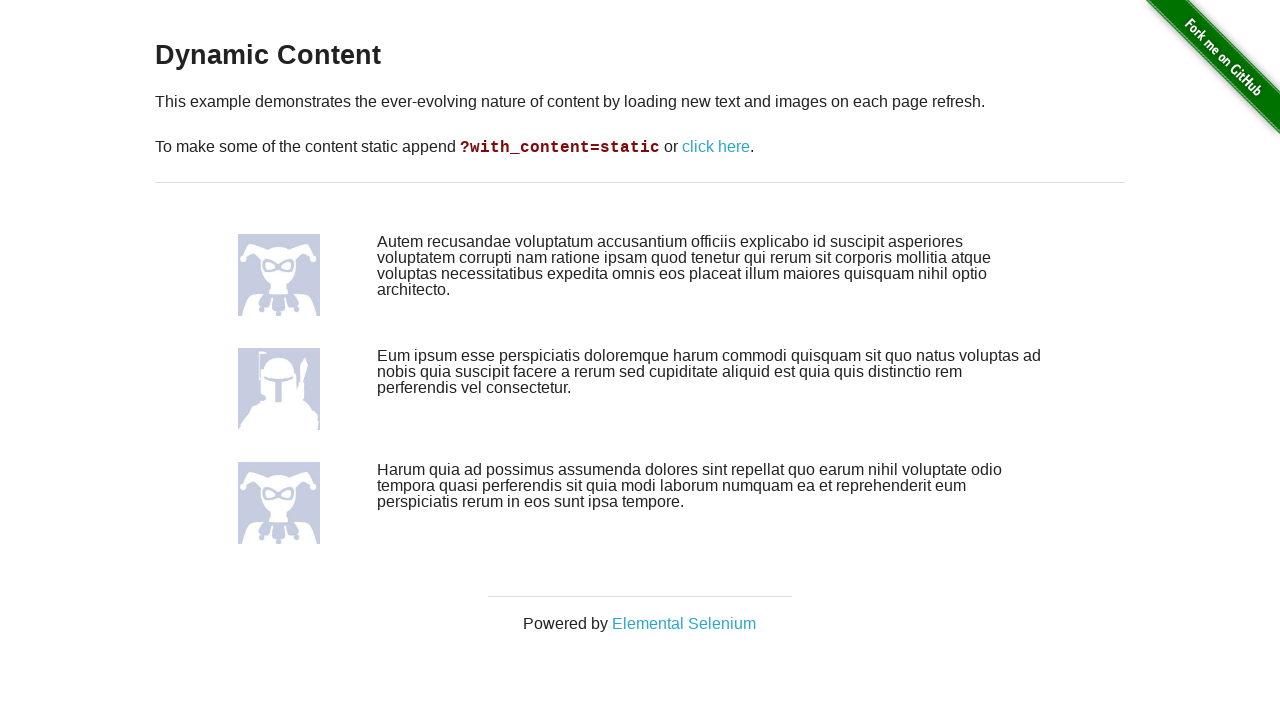